Tests that a todo item is removed if an empty text string is entered during editing.

Starting URL: https://demo.playwright.dev/todomvc

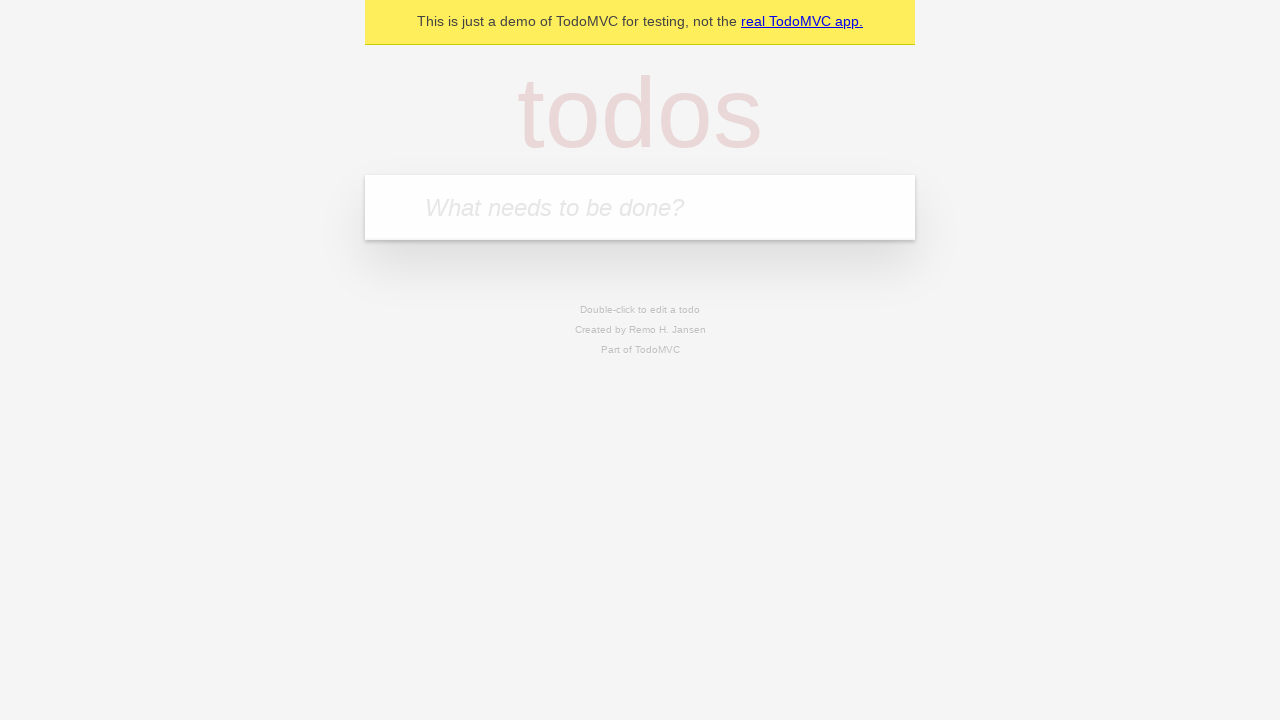

Filled todo input with 'buy some cheese' on internal:attr=[placeholder="What needs to be done?"i]
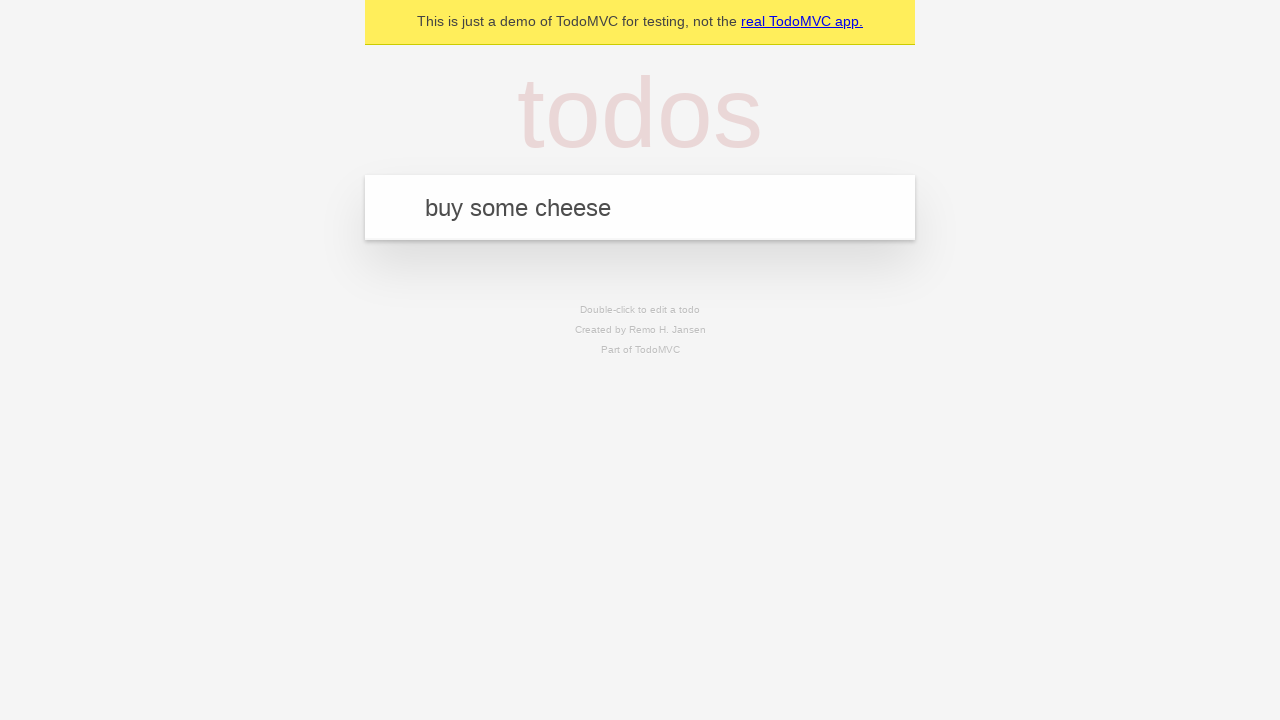

Pressed Enter to add first todo on internal:attr=[placeholder="What needs to be done?"i]
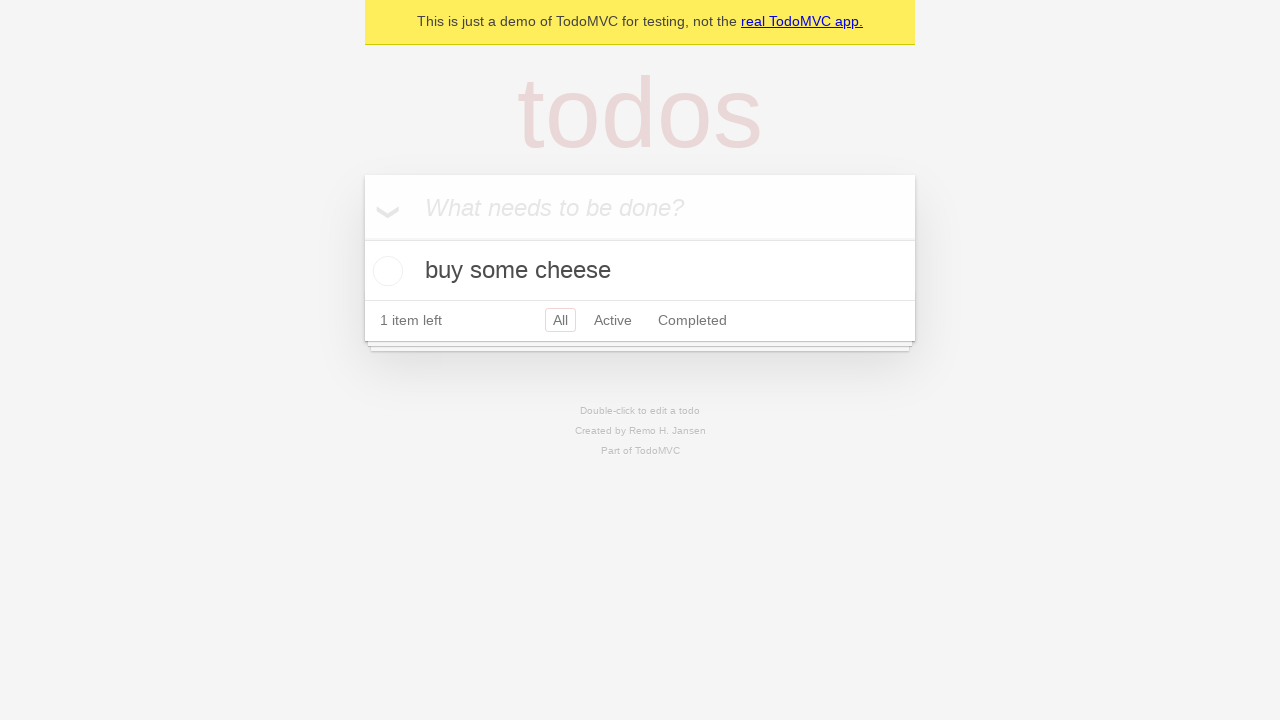

Filled todo input with 'feed the cat' on internal:attr=[placeholder="What needs to be done?"i]
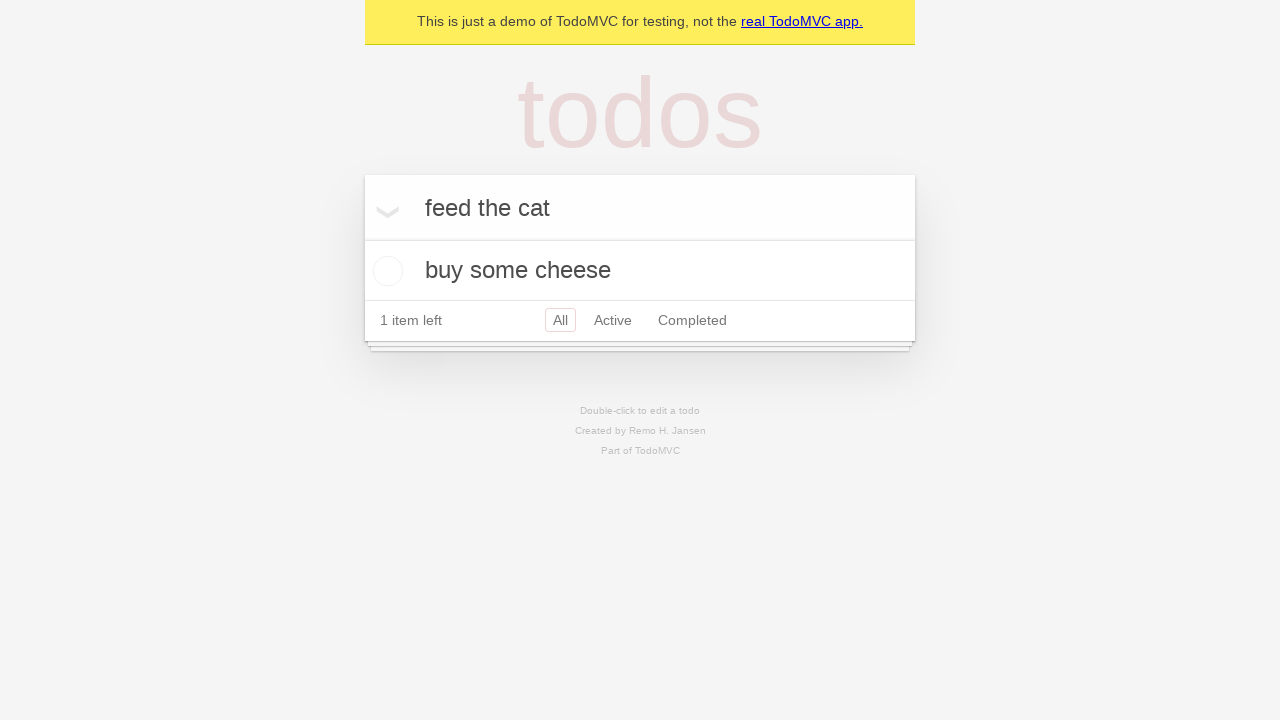

Pressed Enter to add second todo on internal:attr=[placeholder="What needs to be done?"i]
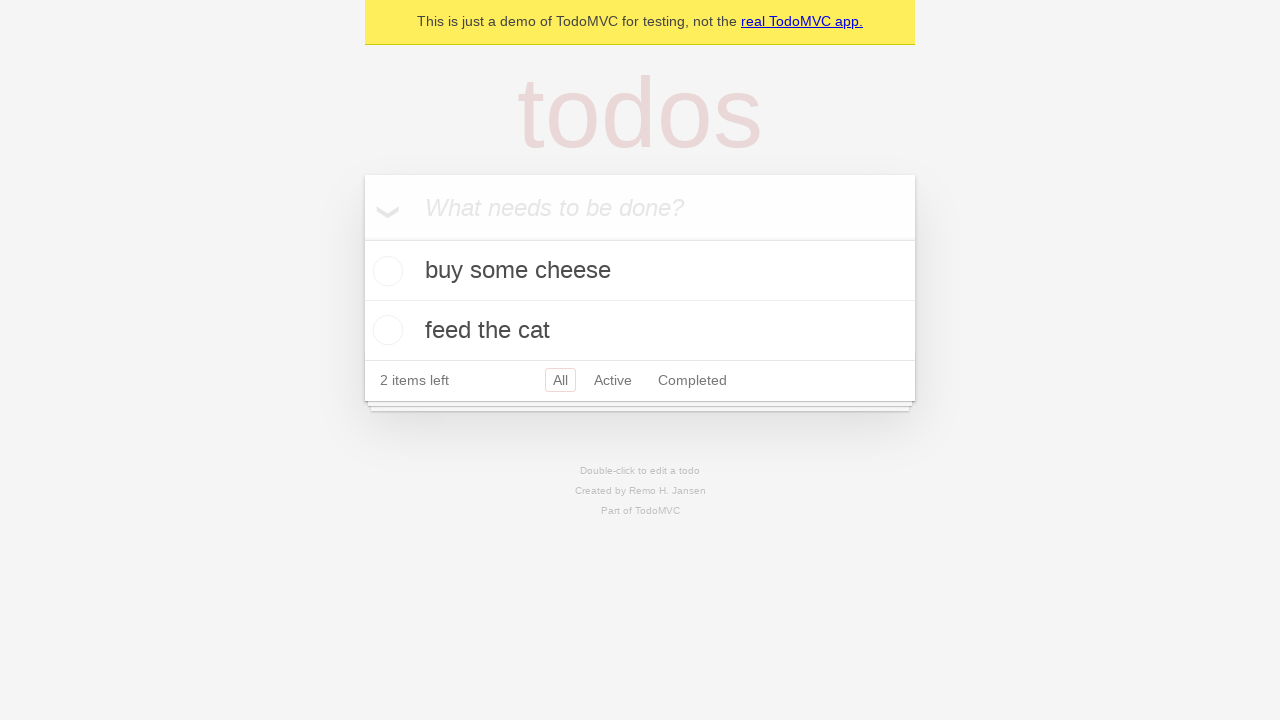

Filled todo input with 'book a doctors appointment' on internal:attr=[placeholder="What needs to be done?"i]
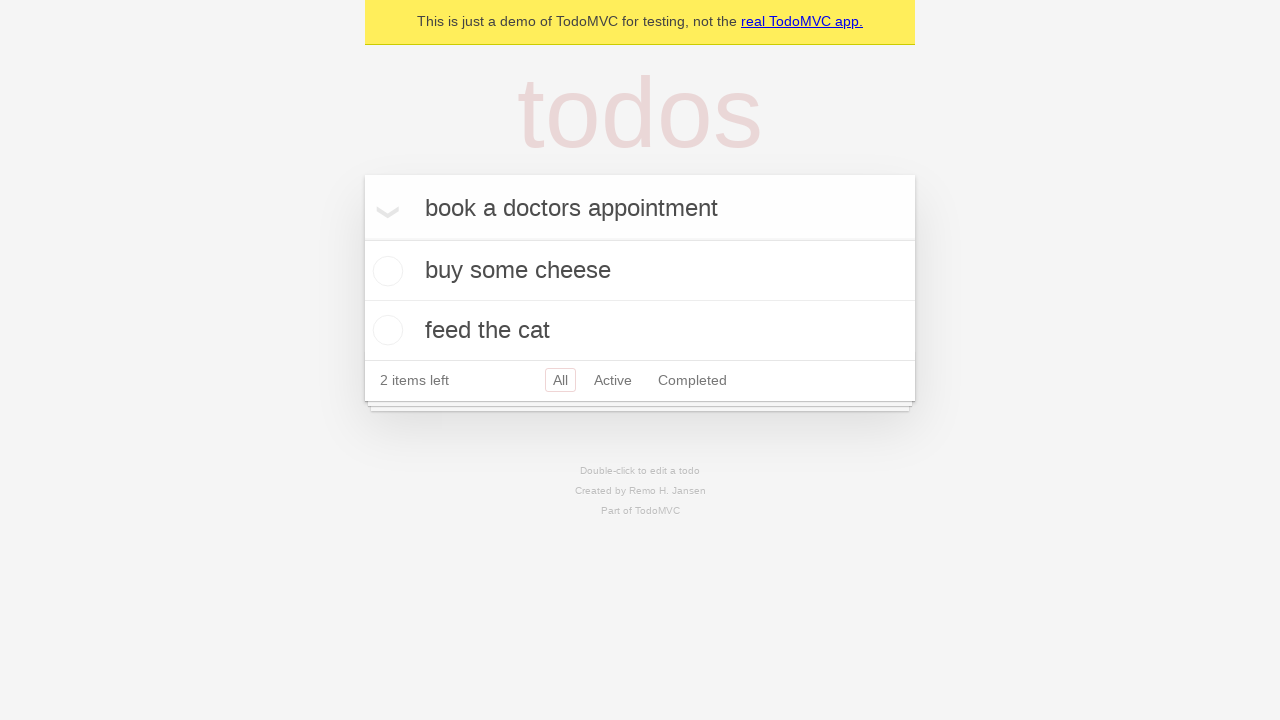

Pressed Enter to add third todo on internal:attr=[placeholder="What needs to be done?"i]
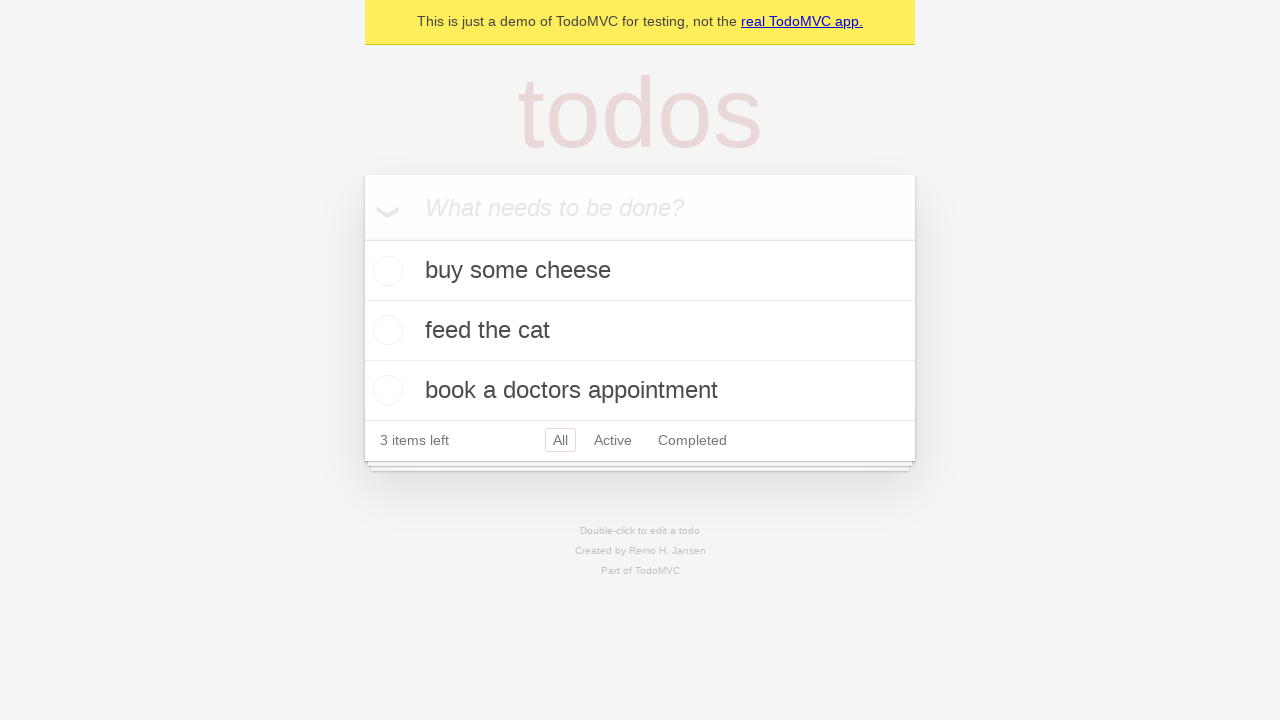

Waited for all 3 todo items to appear in the DOM
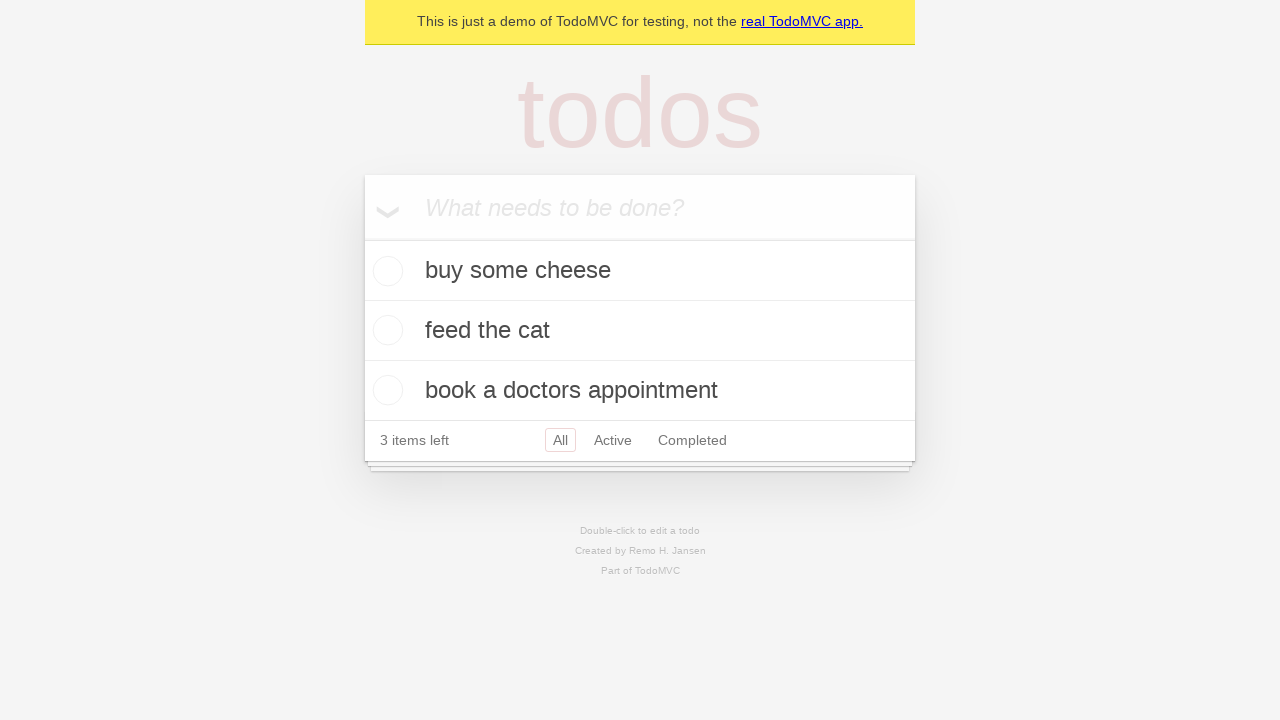

Double-clicked second todo item to enter edit mode at (640, 331) on internal:testid=[data-testid="todo-item"s] >> nth=1
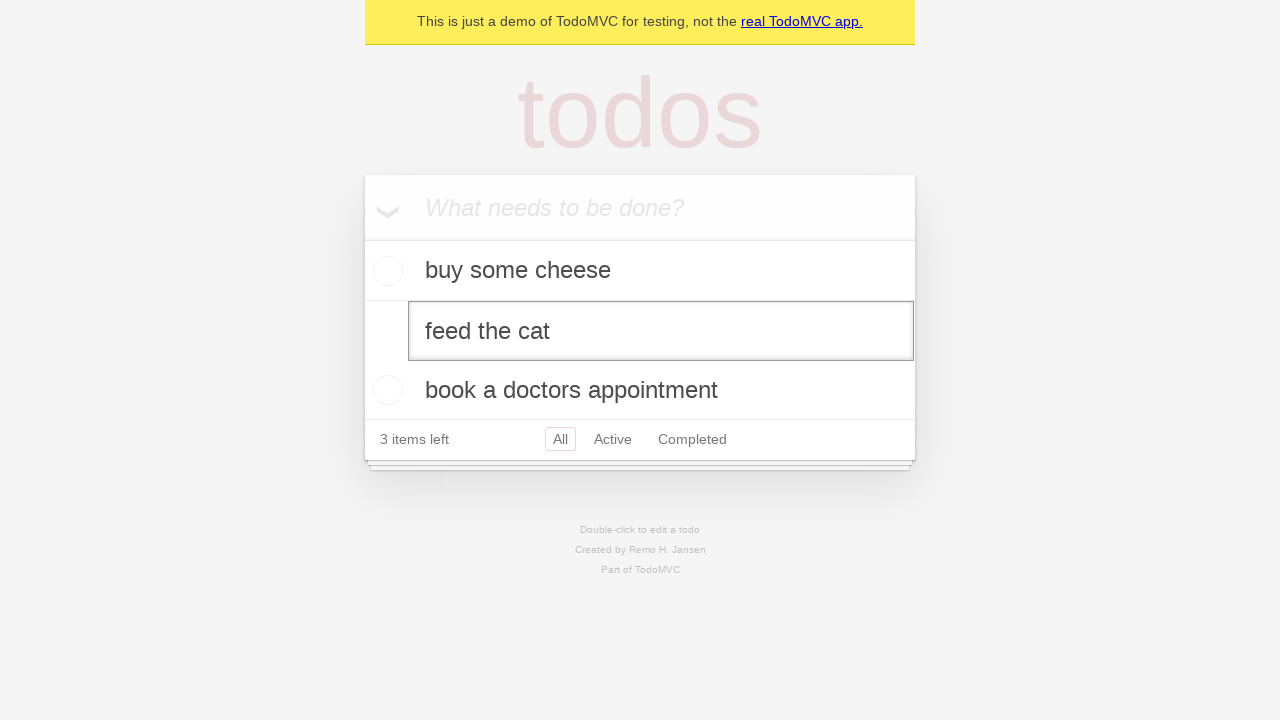

Cleared the edit textbox with empty string on internal:testid=[data-testid="todo-item"s] >> nth=1 >> internal:role=textbox[nam
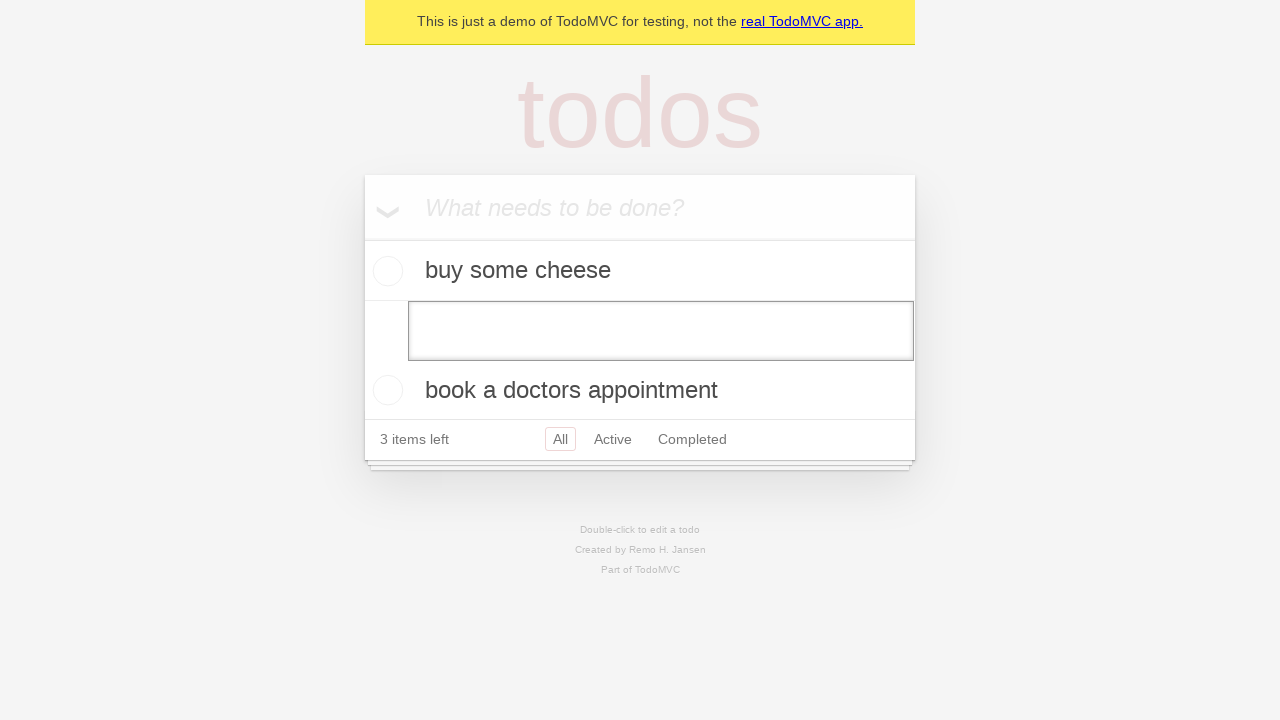

Pressed Enter to confirm edit with empty text, removing the todo item on internal:testid=[data-testid="todo-item"s] >> nth=1 >> internal:role=textbox[nam
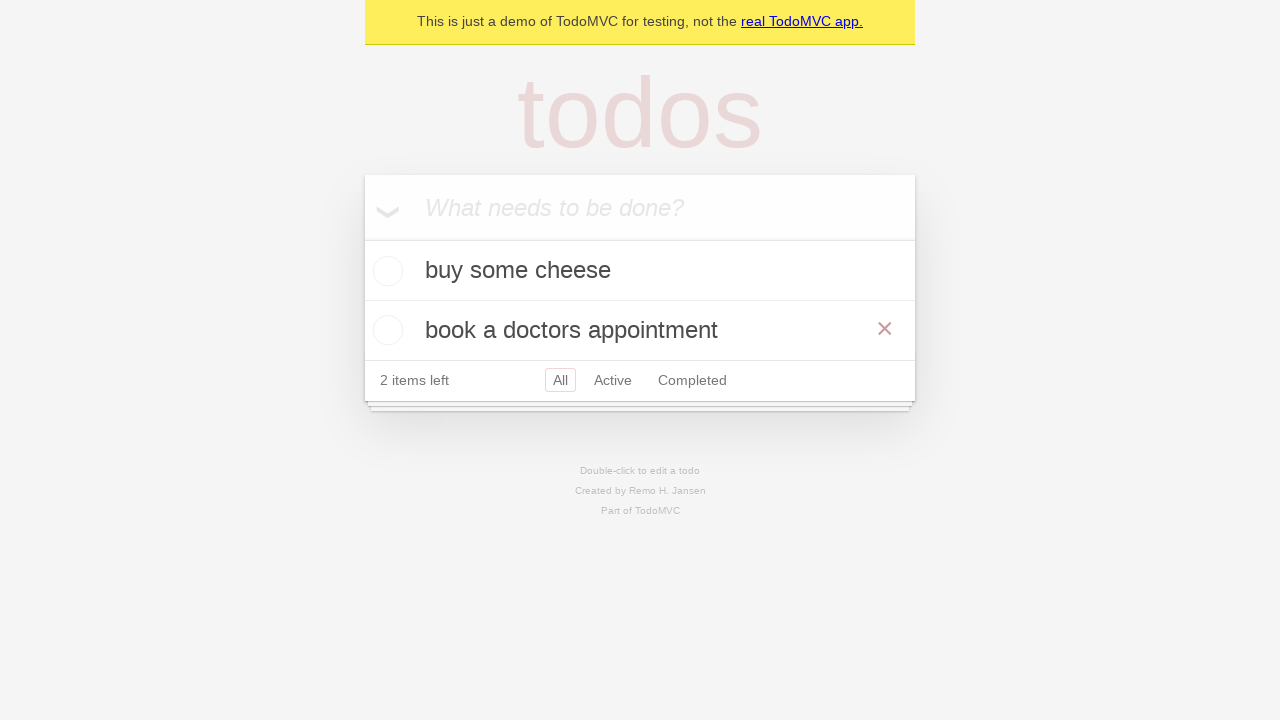

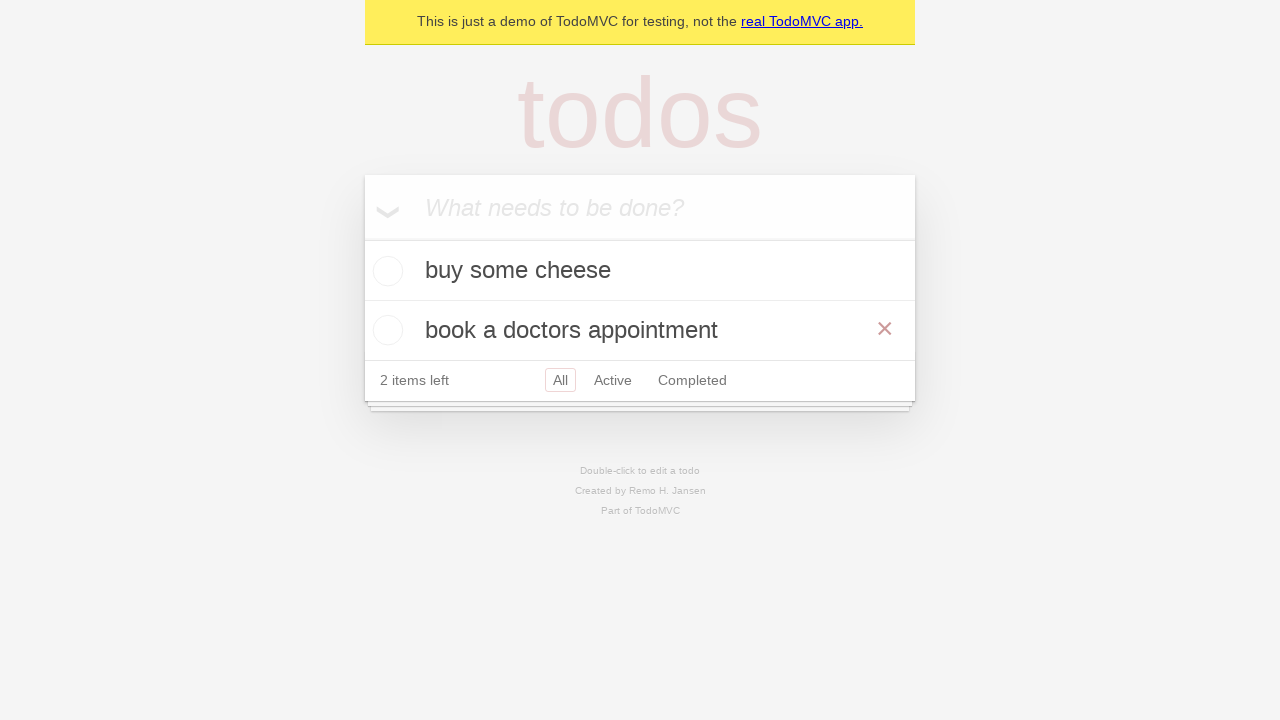